Tests multi-select dropdown functionality by selecting multiple options and then deselecting all of them

Starting URL: https://www.hyrtutorials.com/p/html-dropdown-elements-practice.html

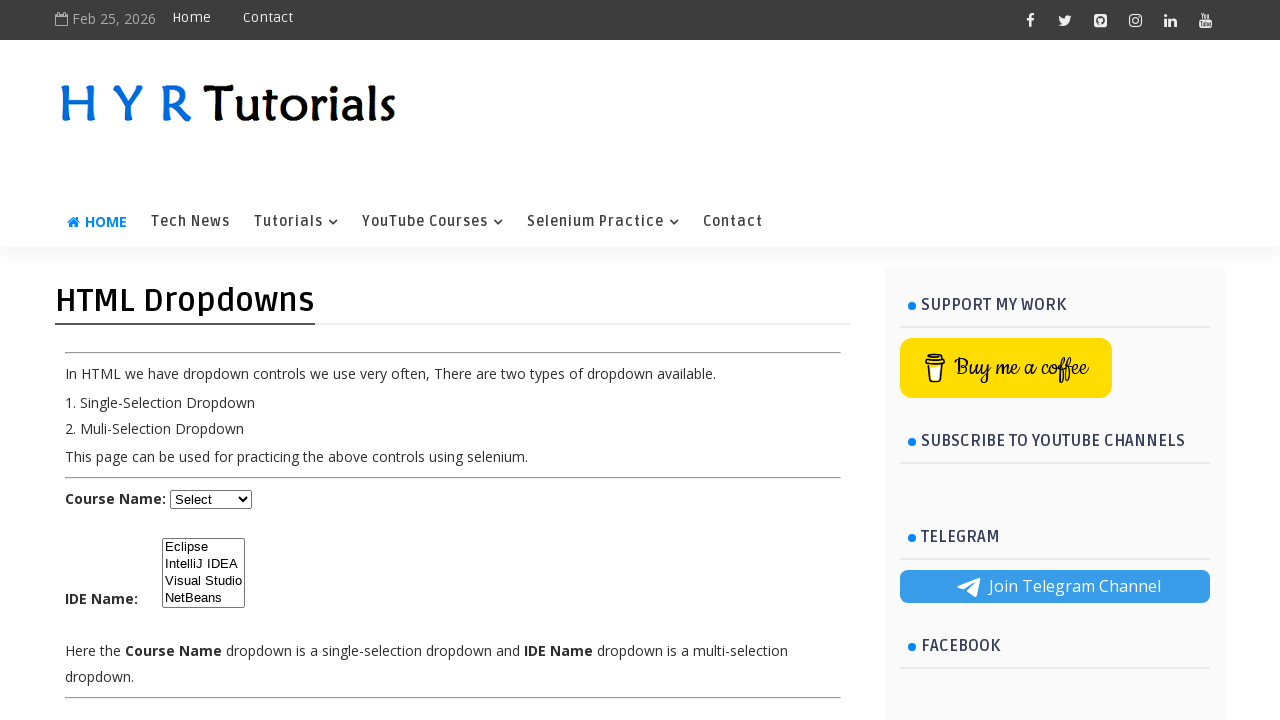

Located multi-select dropdown element with id 'ide'
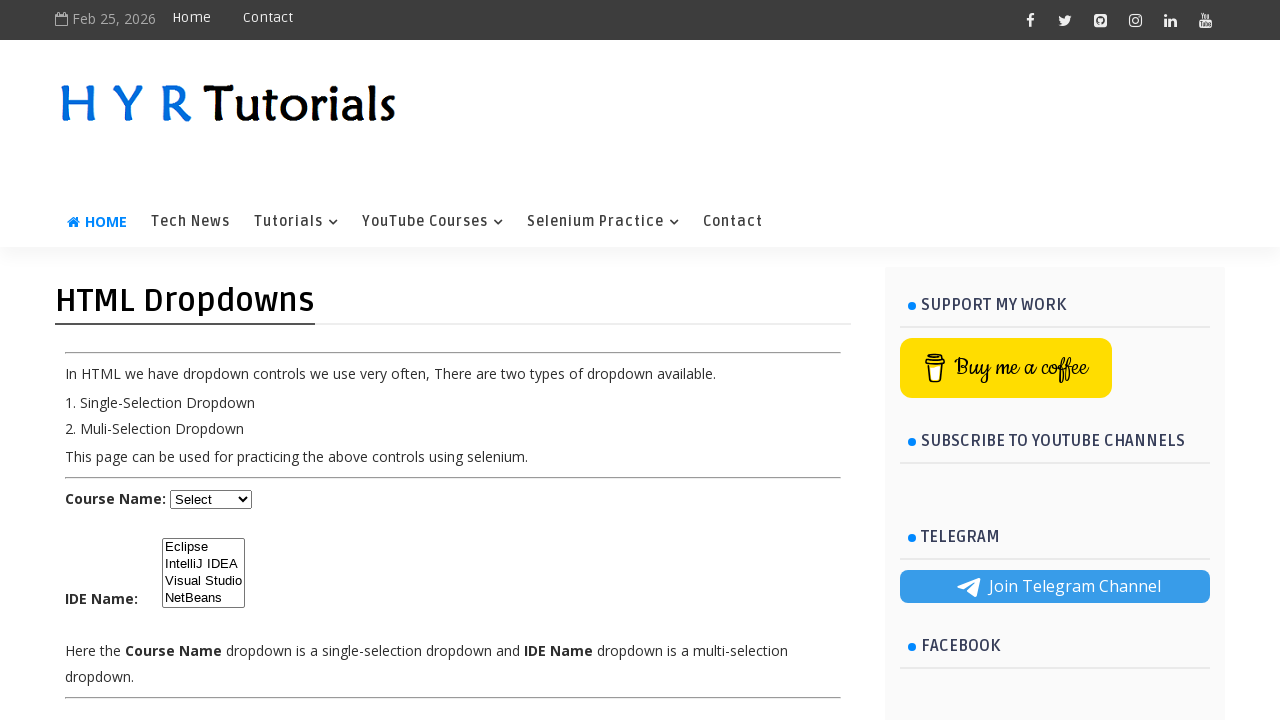

Selected option at index 2 (third option) in dropdown on select#ide
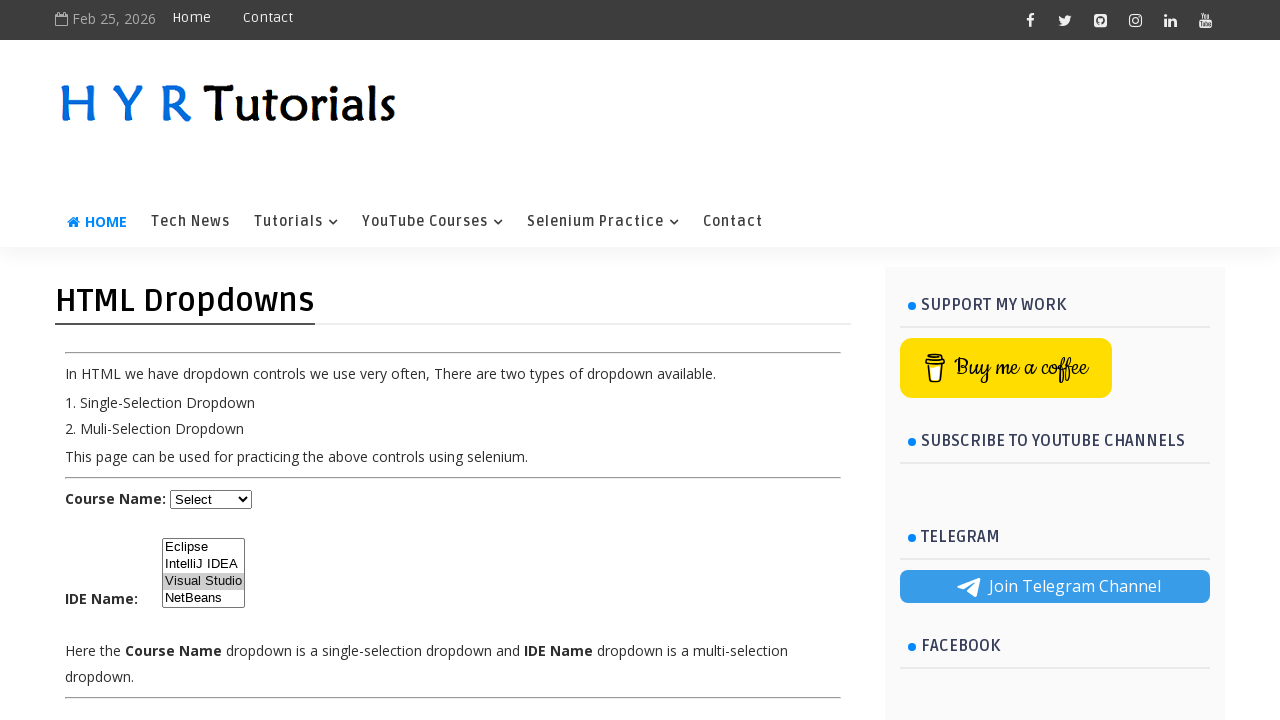

Selected option at index 3 (fourth option) in dropdown on select#ide
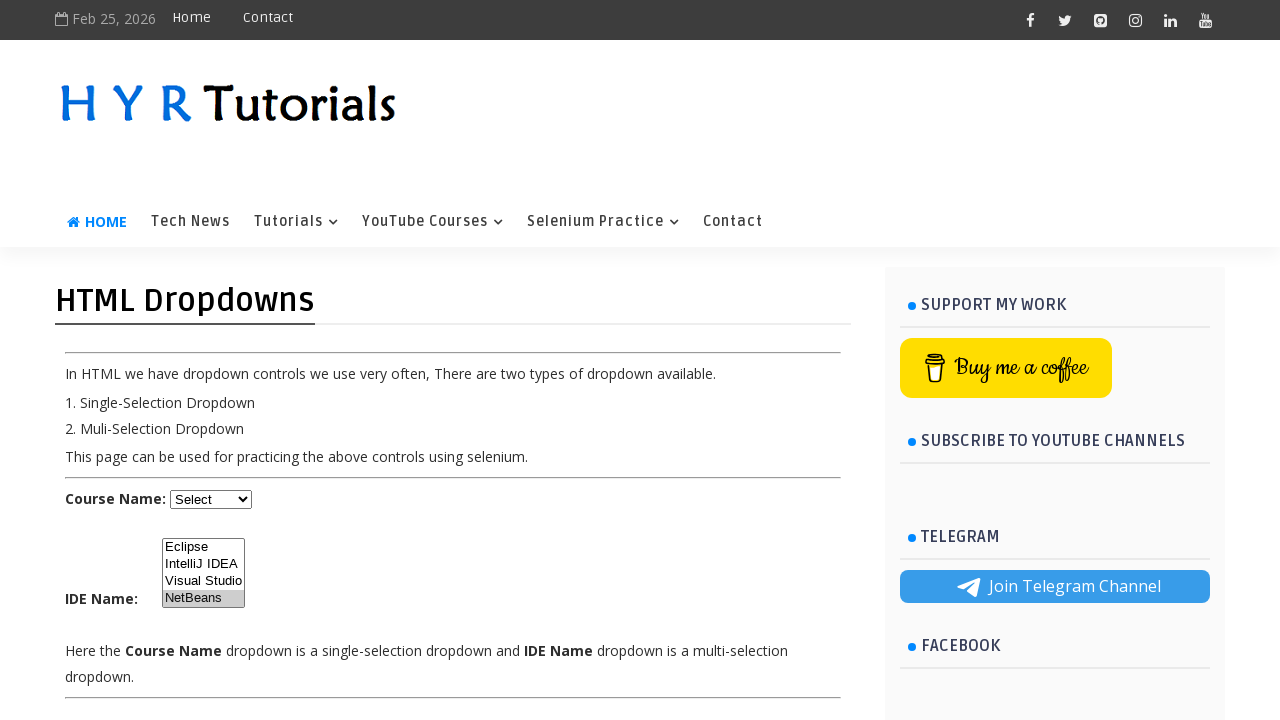

Deselected all options by passing empty array to dropdown on select#ide
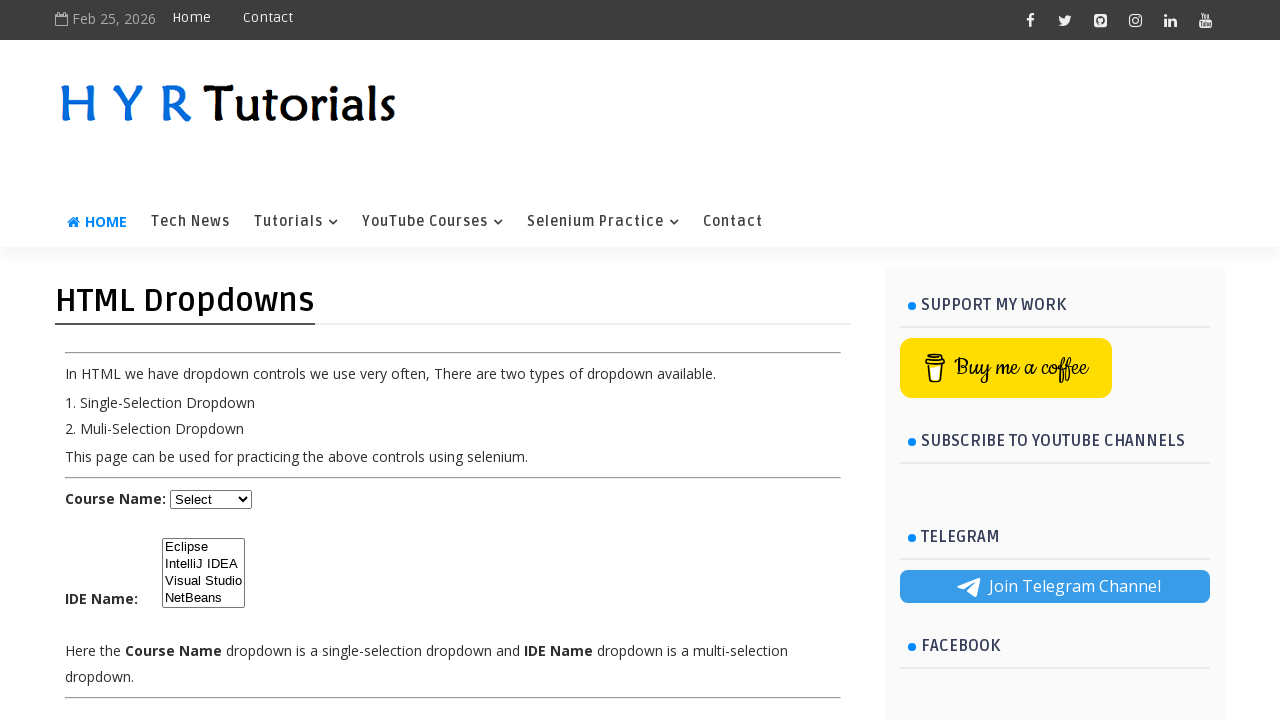

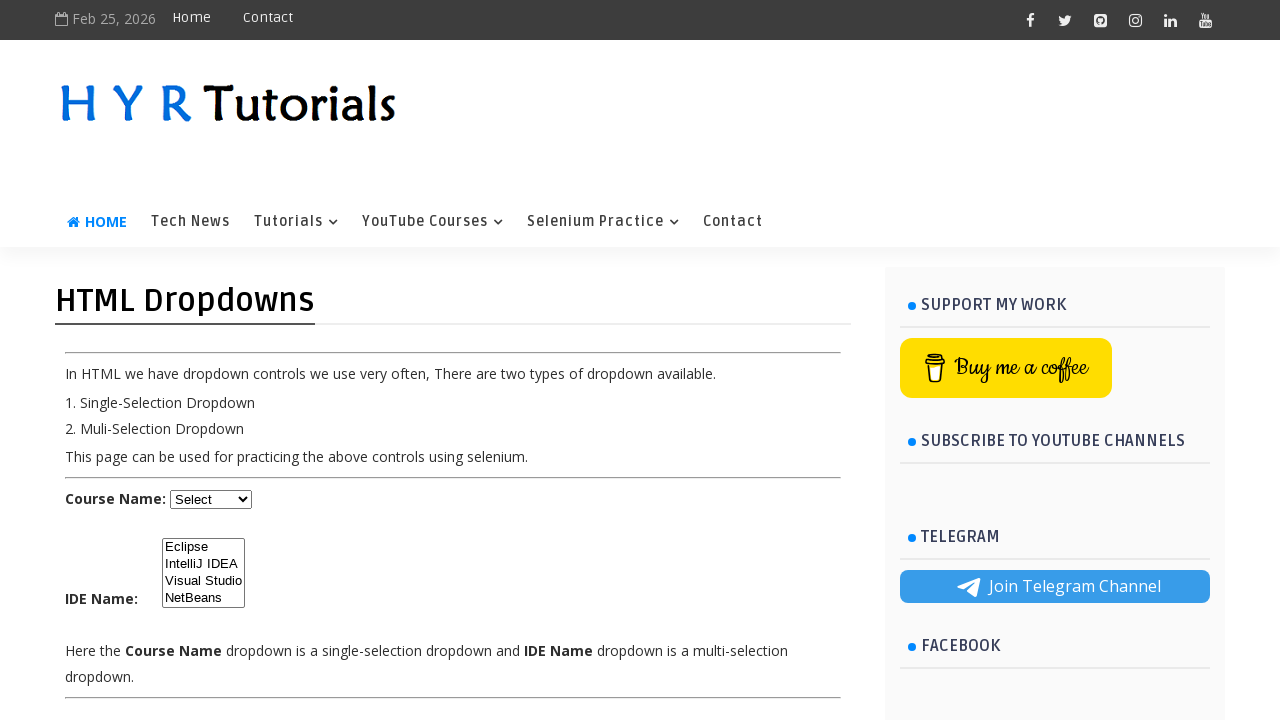